Tests marking all todo items as completed using the toggle all checkbox

Starting URL: https://demo.playwright.dev/todomvc

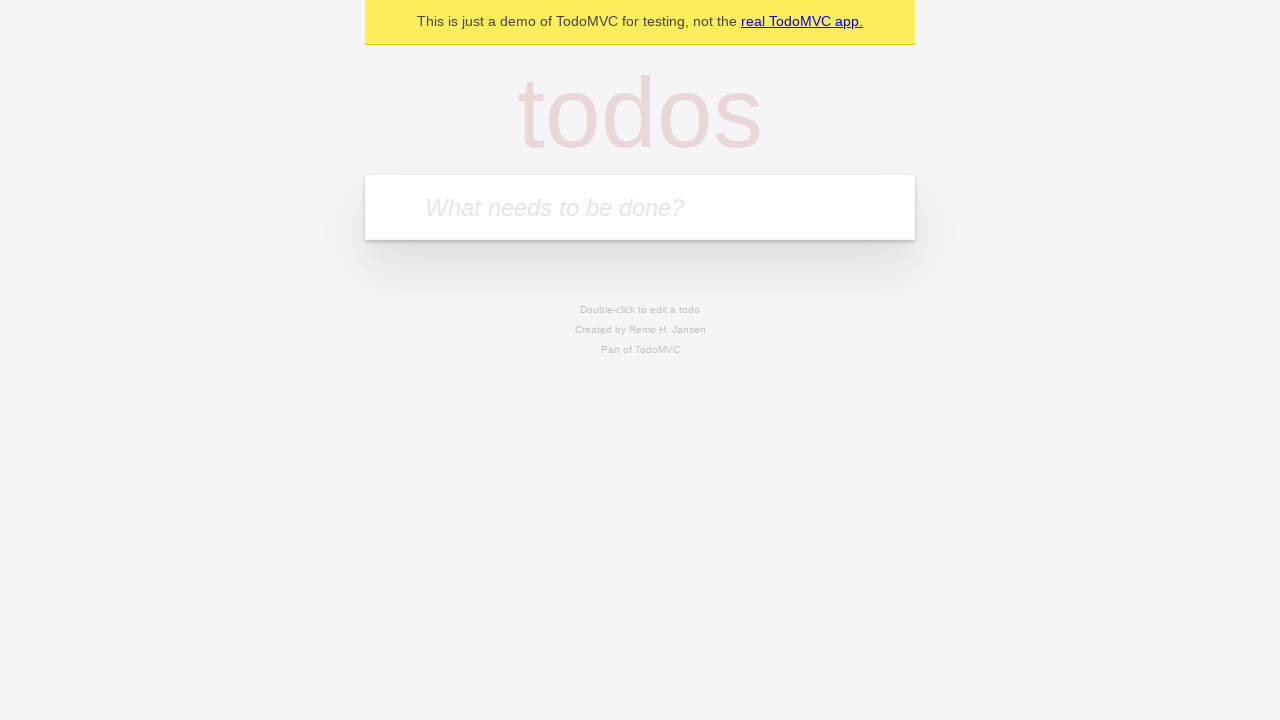

Filled todo input with 'buy some cheese' on internal:attr=[placeholder="What needs to be done?"i]
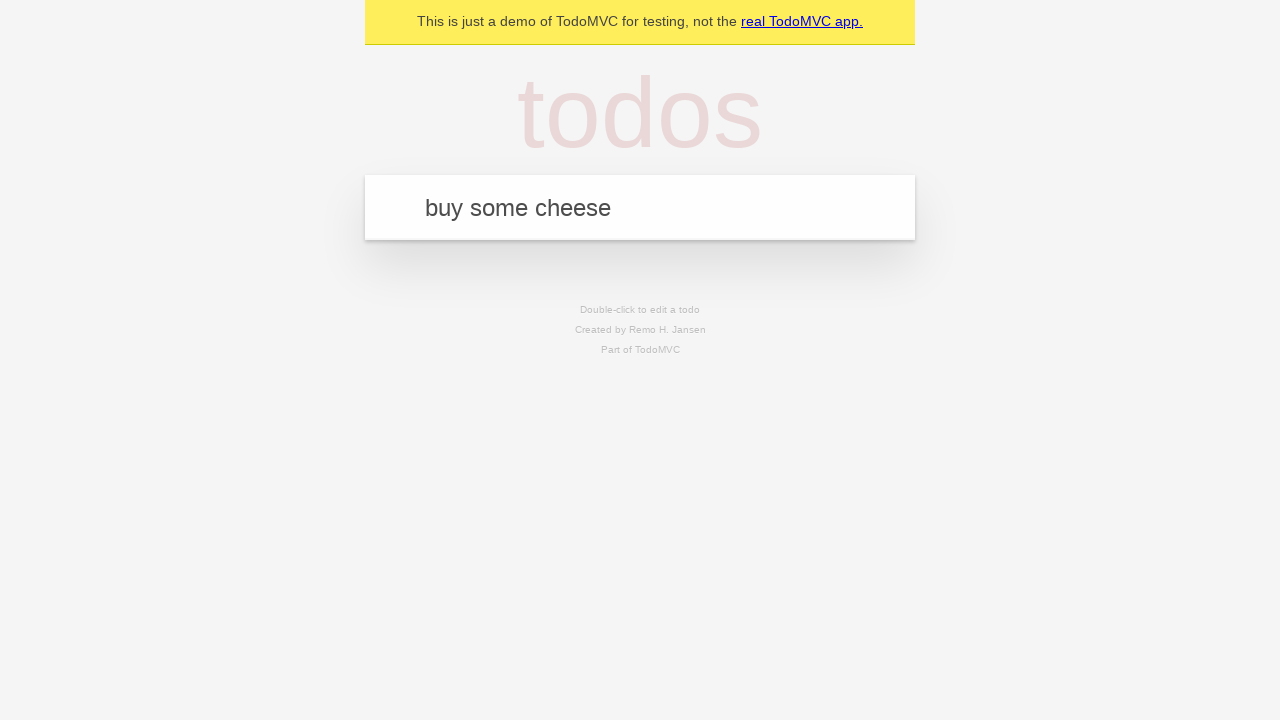

Pressed Enter to add todo 'buy some cheese' on internal:attr=[placeholder="What needs to be done?"i]
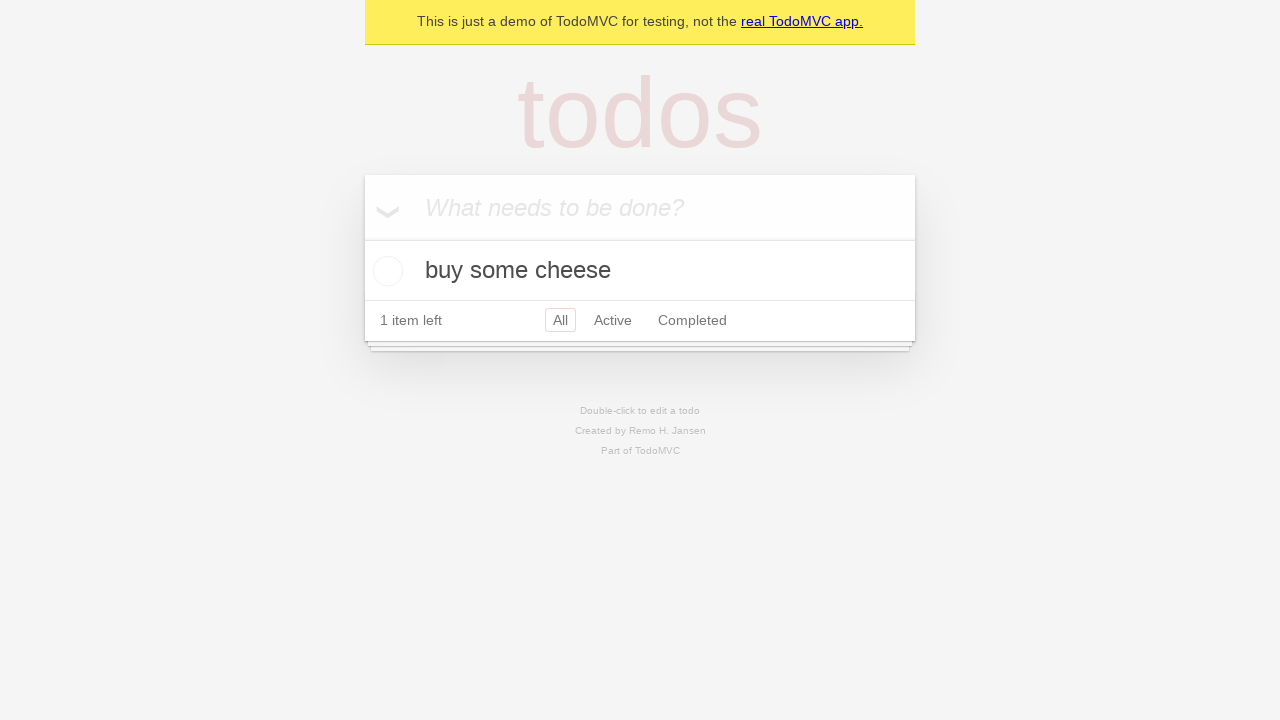

Filled todo input with 'feed the cat' on internal:attr=[placeholder="What needs to be done?"i]
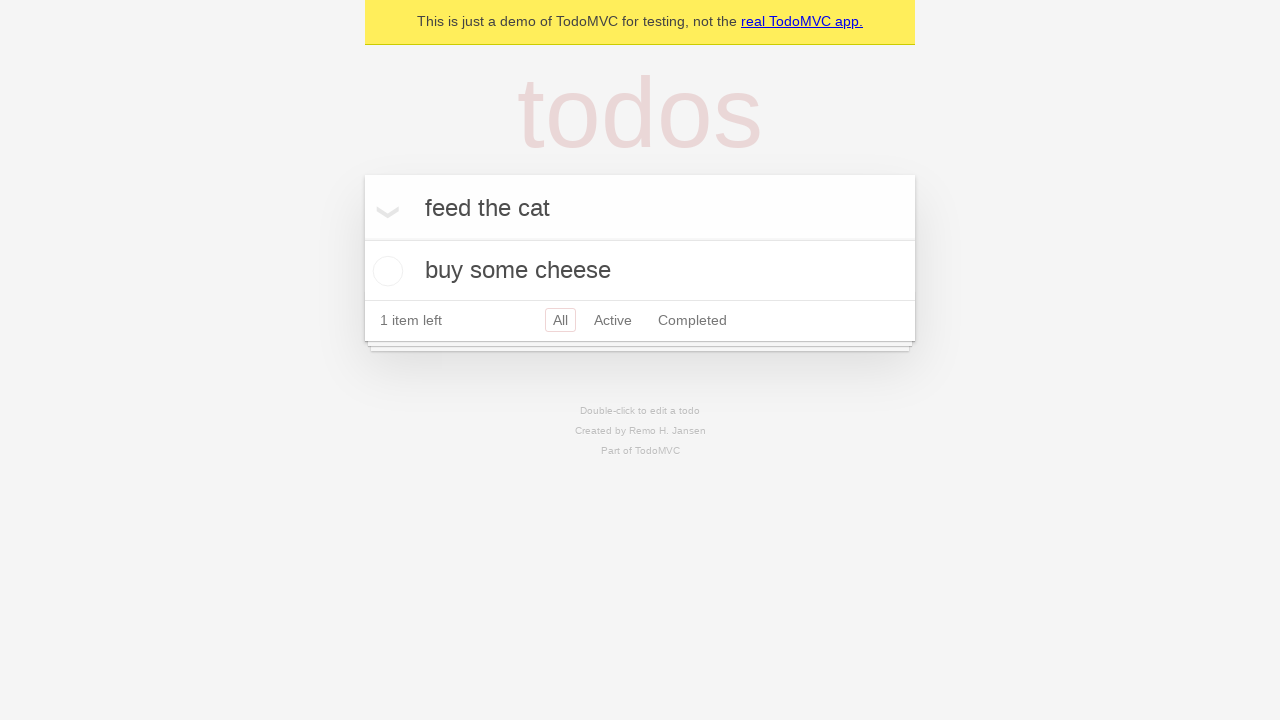

Pressed Enter to add todo 'feed the cat' on internal:attr=[placeholder="What needs to be done?"i]
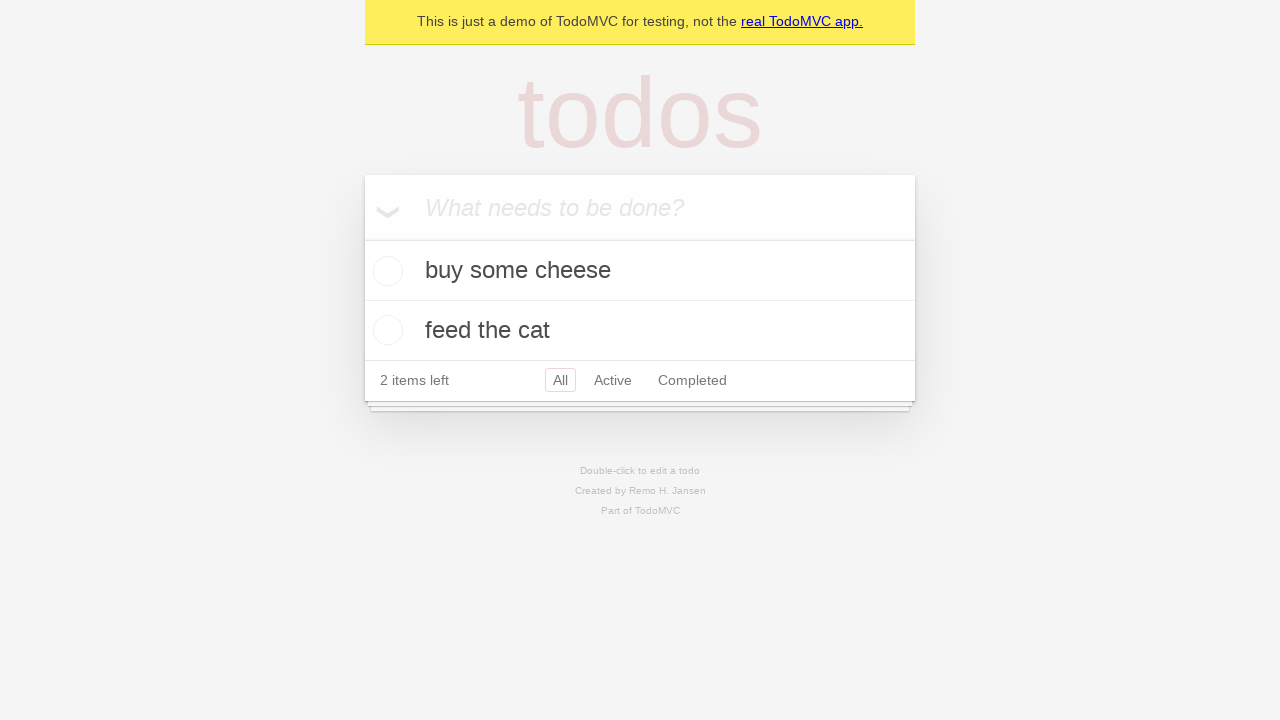

Filled todo input with 'book a doctors appointment' on internal:attr=[placeholder="What needs to be done?"i]
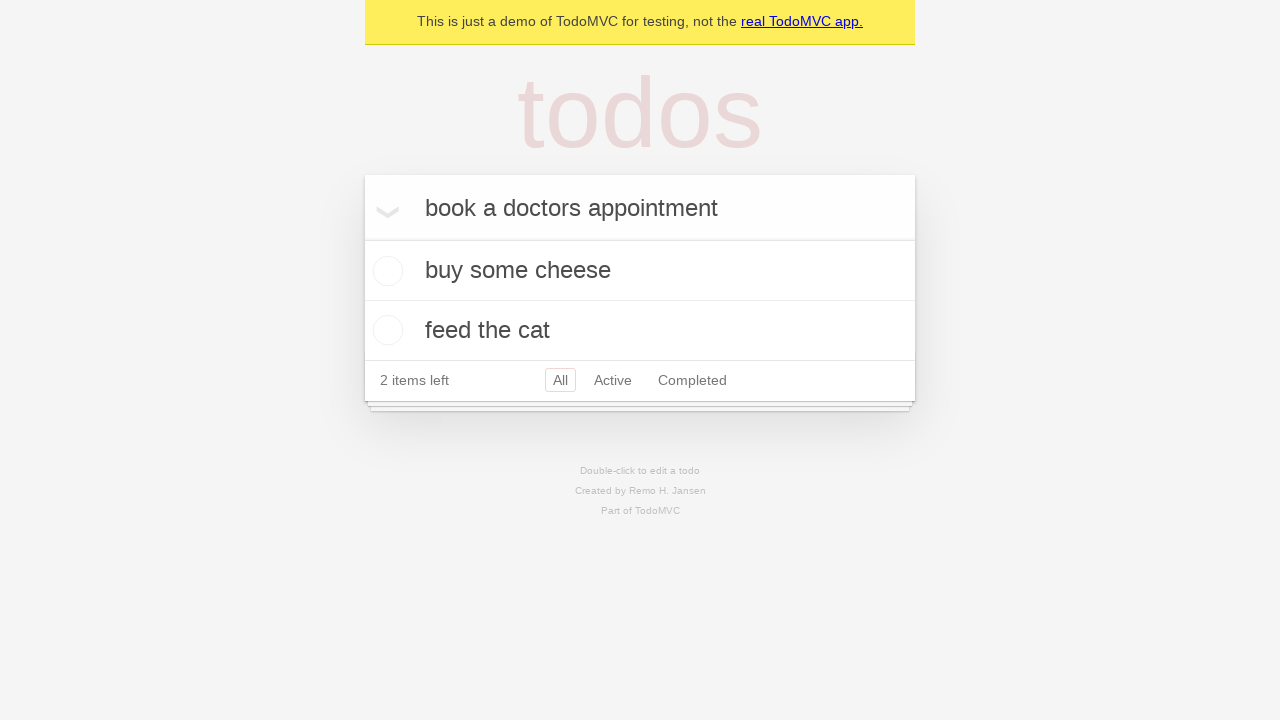

Pressed Enter to add todo 'book a doctors appointment' on internal:attr=[placeholder="What needs to be done?"i]
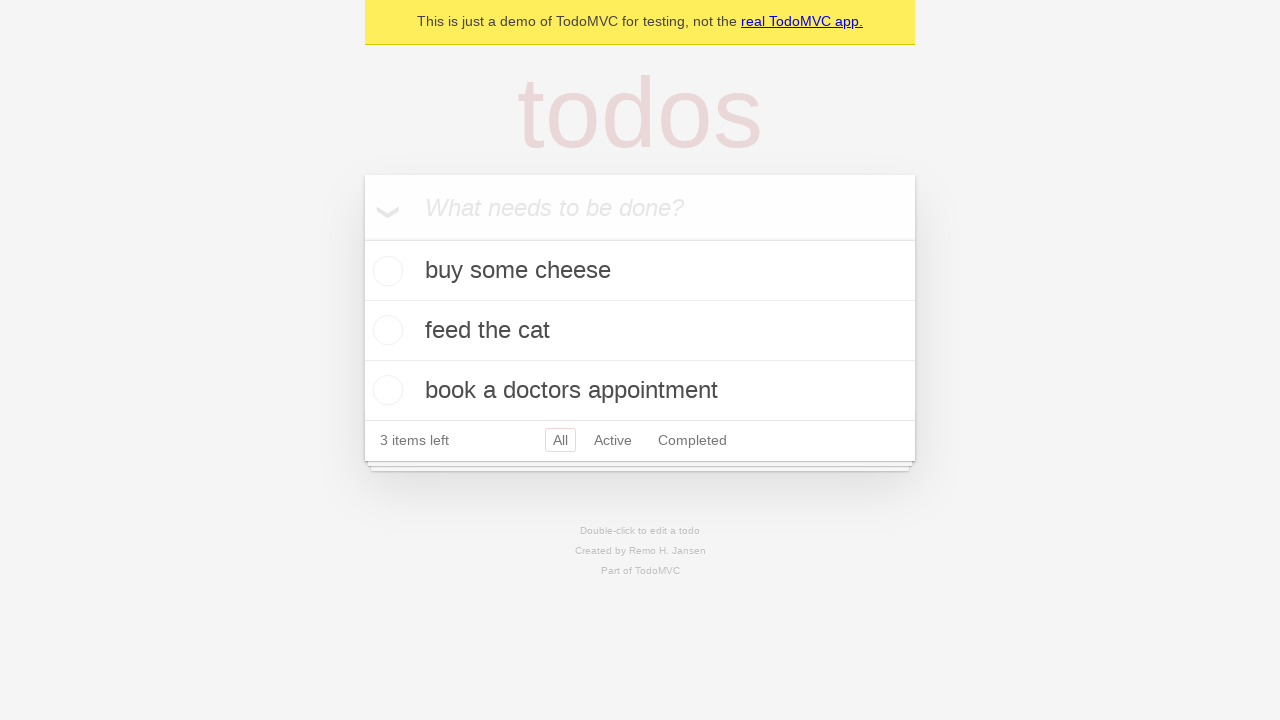

Waited for all three todo items to be added
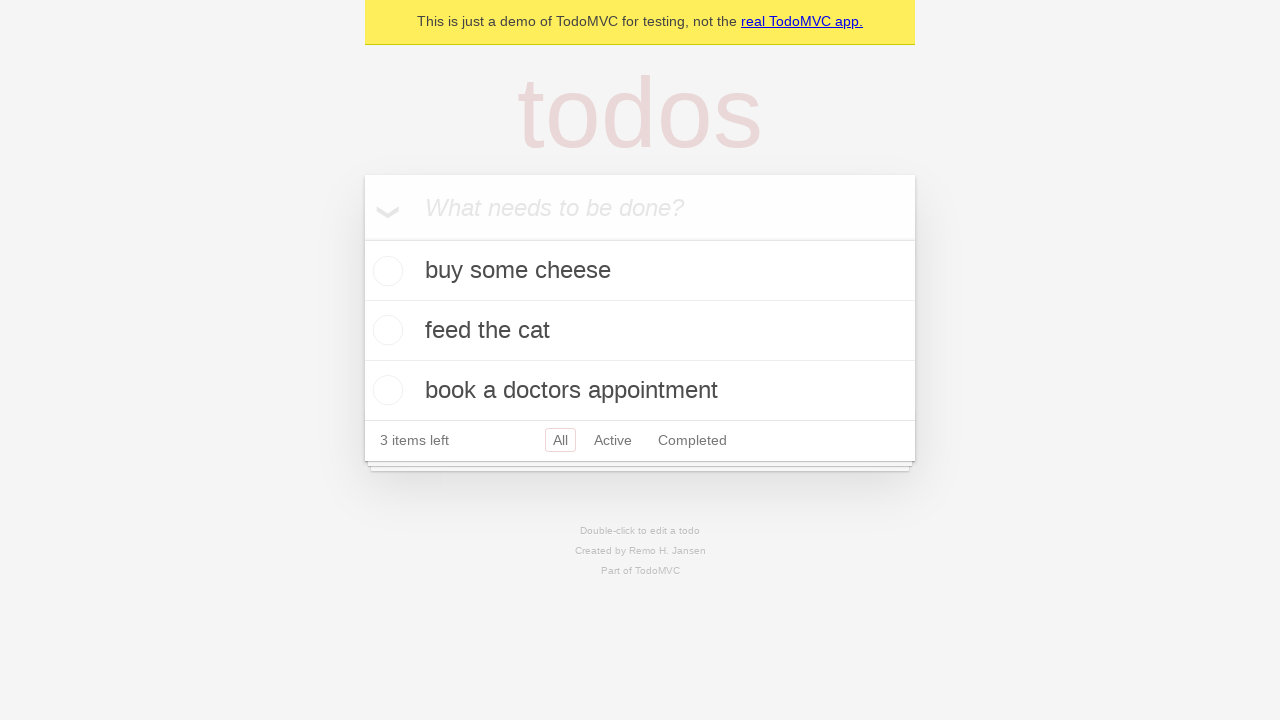

Clicked 'Mark all as complete' checkbox at (362, 238) on internal:label="Mark all as complete"i
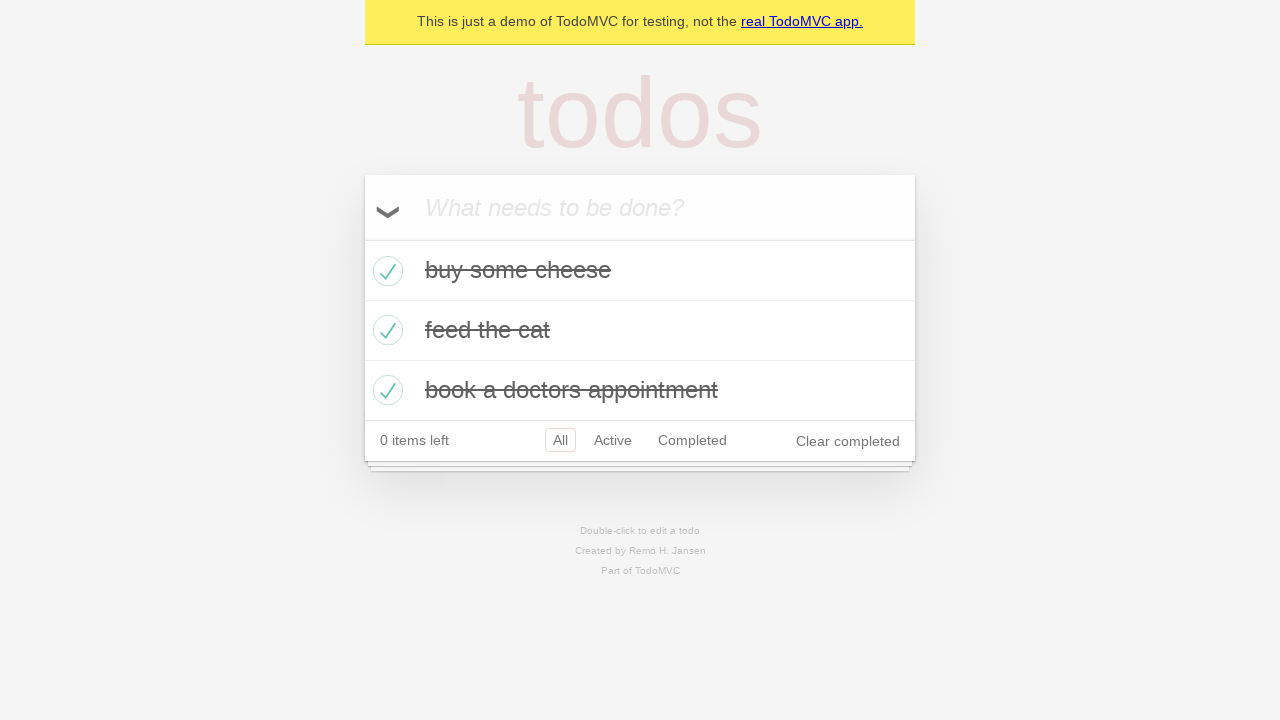

All todo items marked as completed
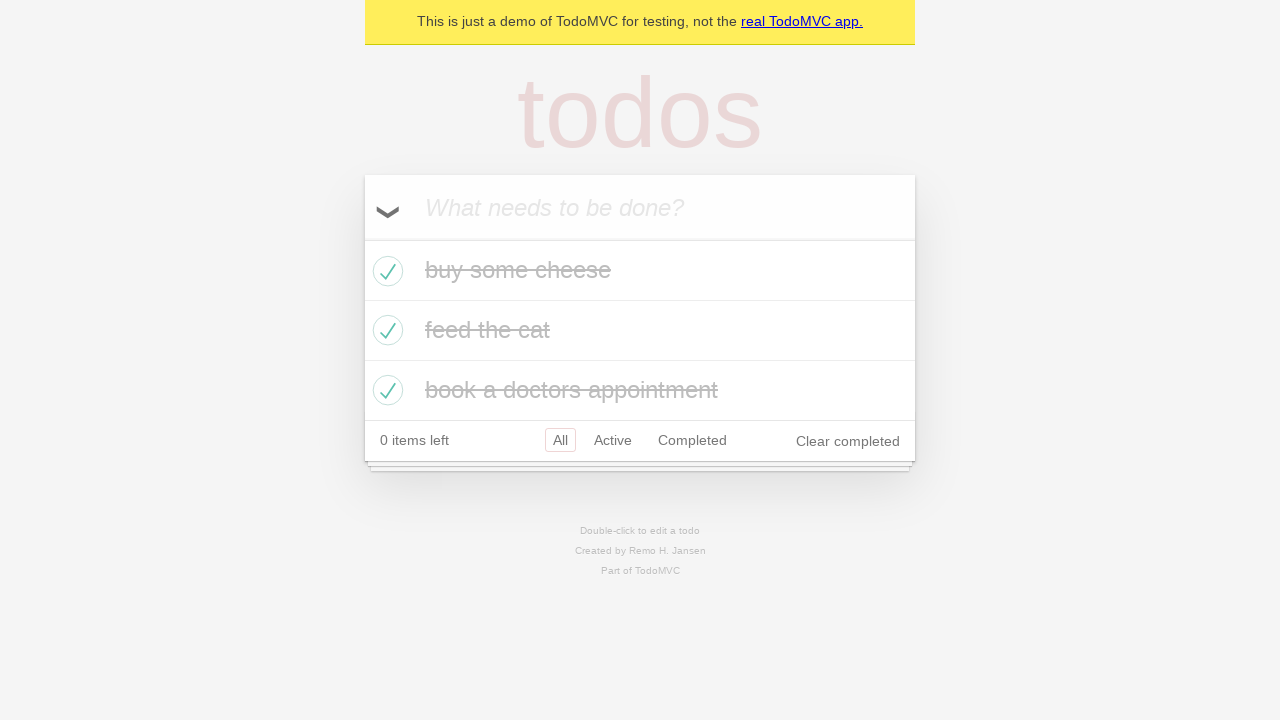

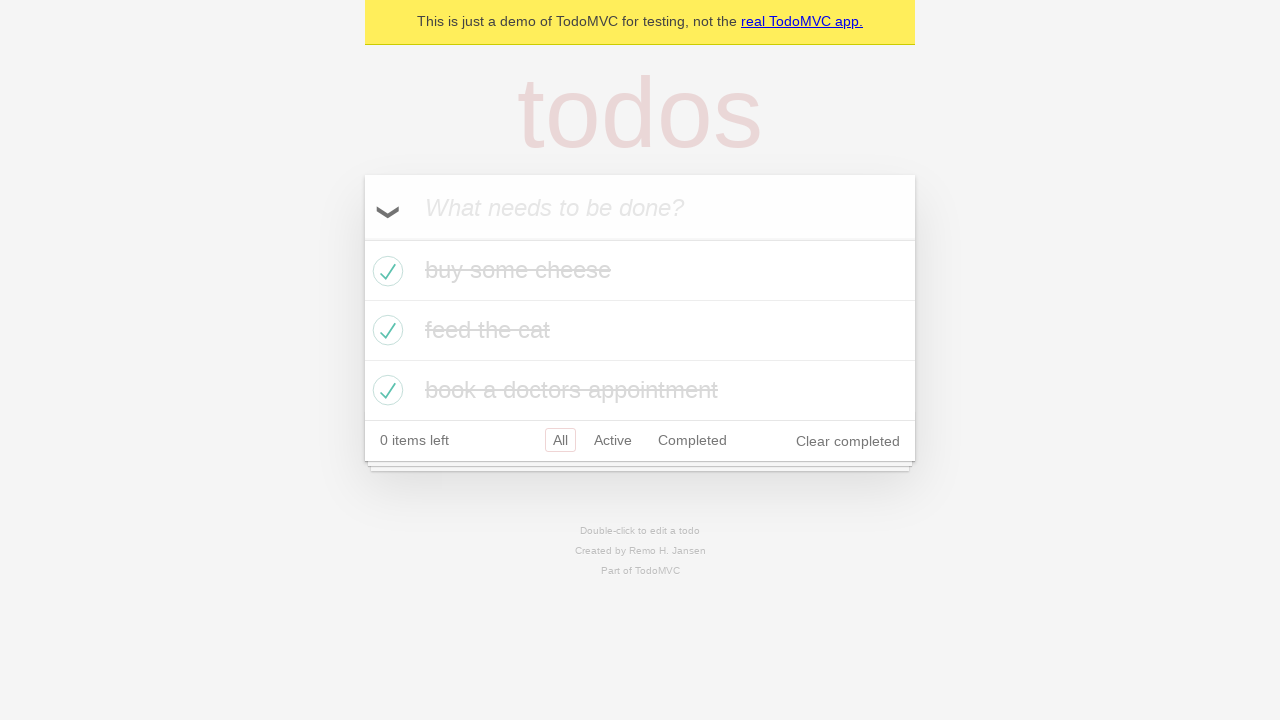